Tests the dropdown menu functionality by opening the dropdown and clicking on the dropdown links.

Starting URL: https://formy-project.herokuapp.com/buttons

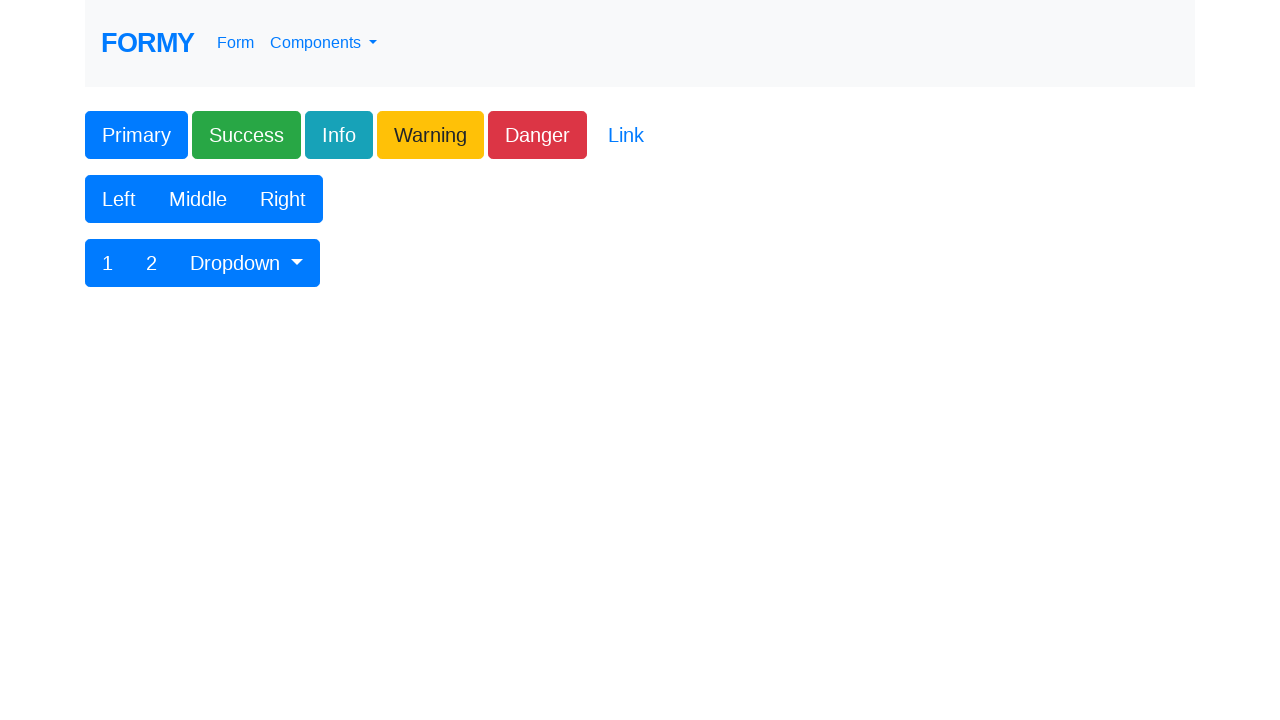

Clicked dropdown button to open menu at (247, 263) on xpath=//button[@id='btnGroupDrop1']
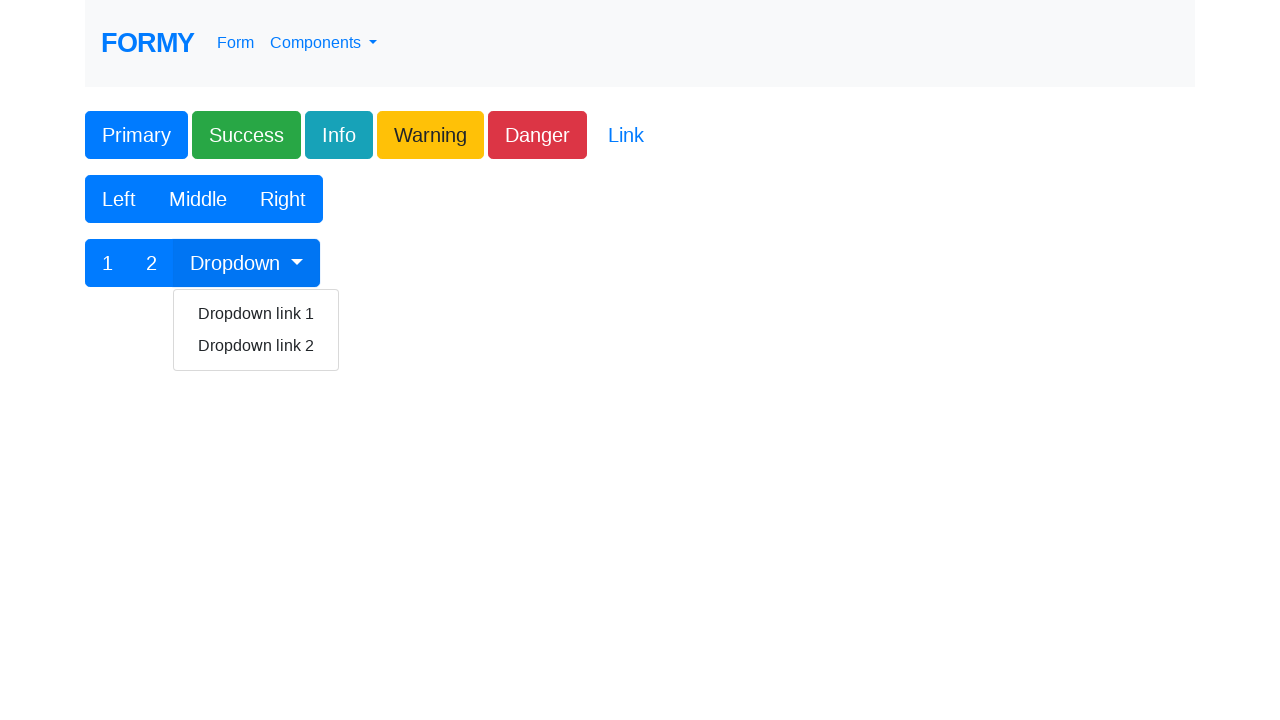

Dropdown menu became visible
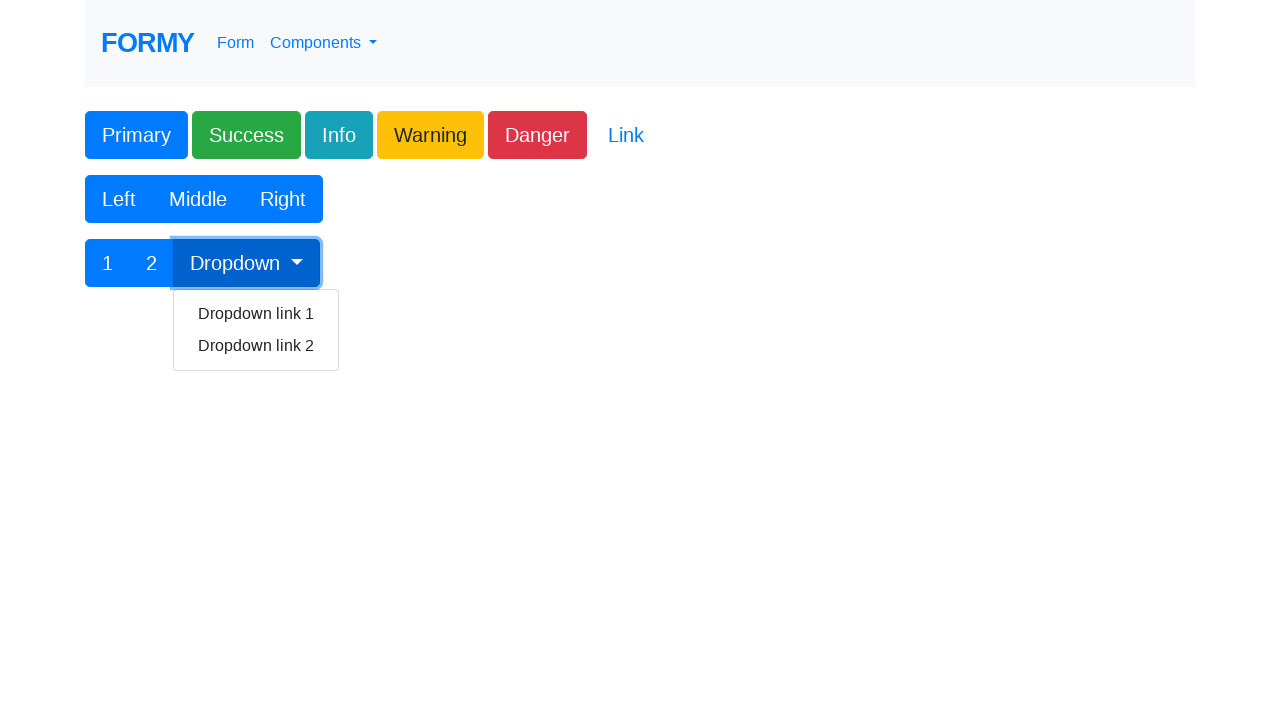

Clicked first dropdown link at (256, 314) on xpath=//div[@aria-labelledby='btnGroupDrop1']/a[@class='dropdown-item'][1]
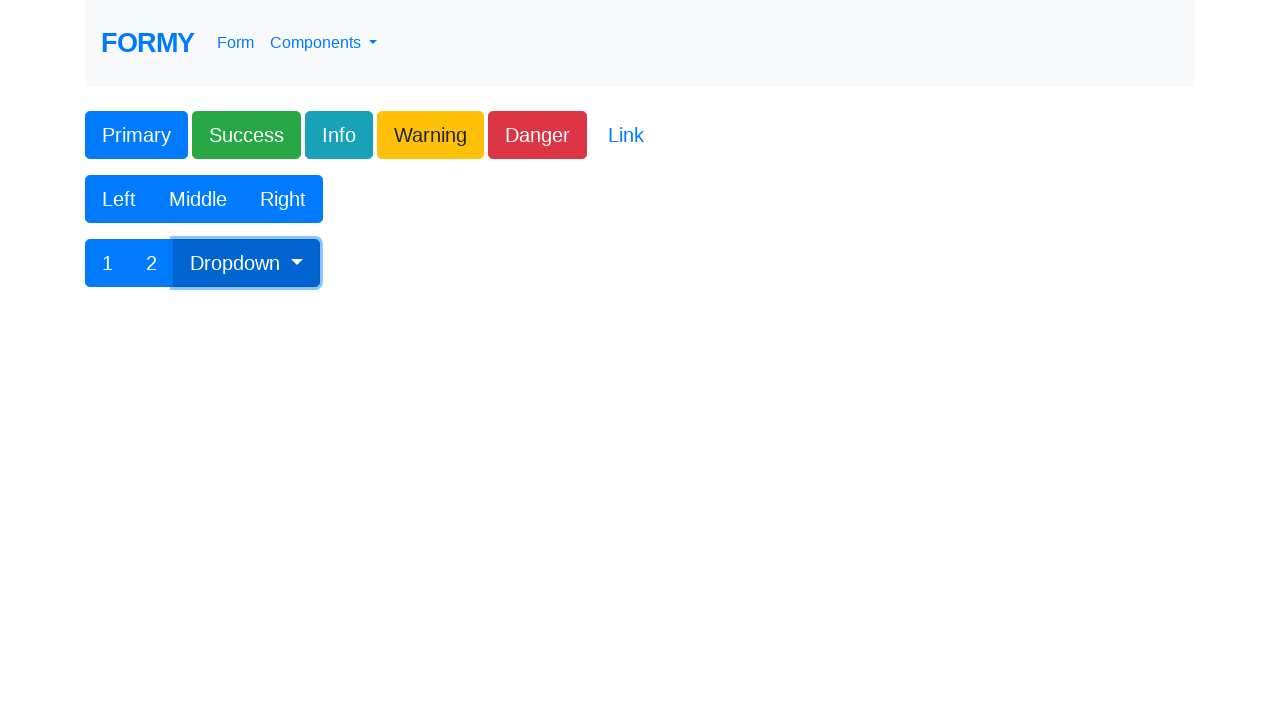

Clicked dropdown button to reopen menu at (247, 263) on xpath=//button[@id='btnGroupDrop1']
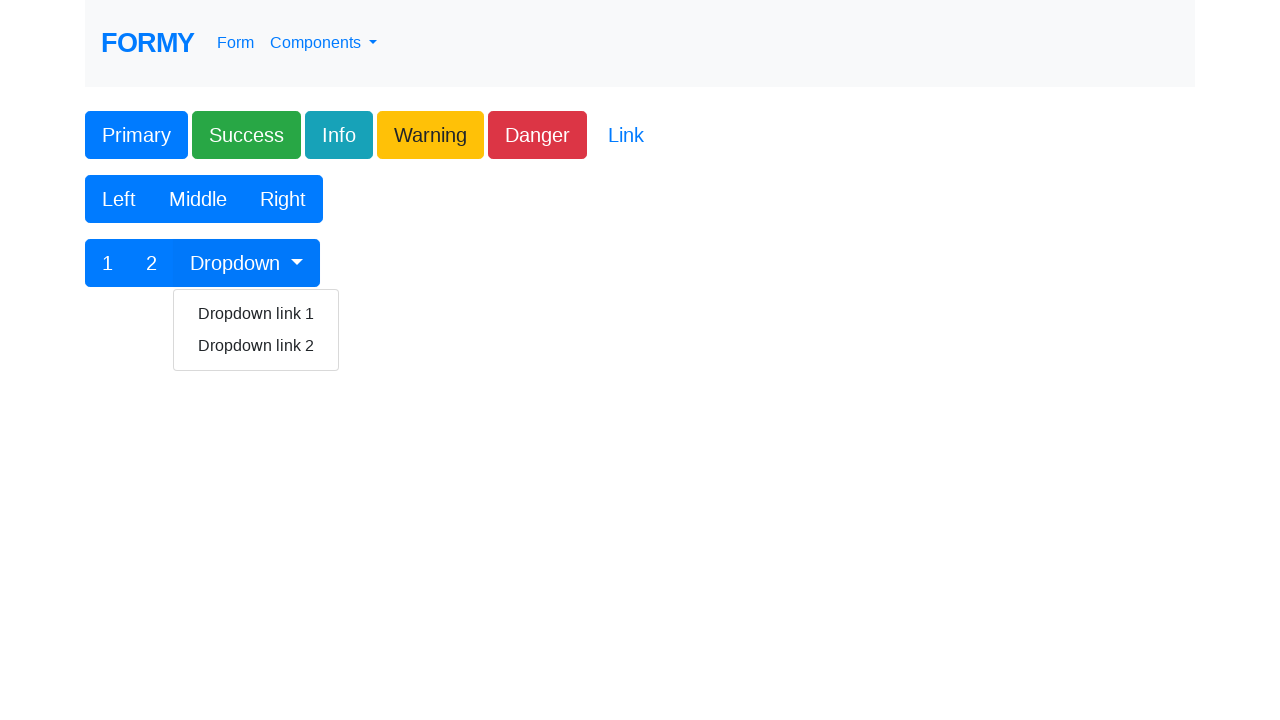

Dropdown menu became visible again
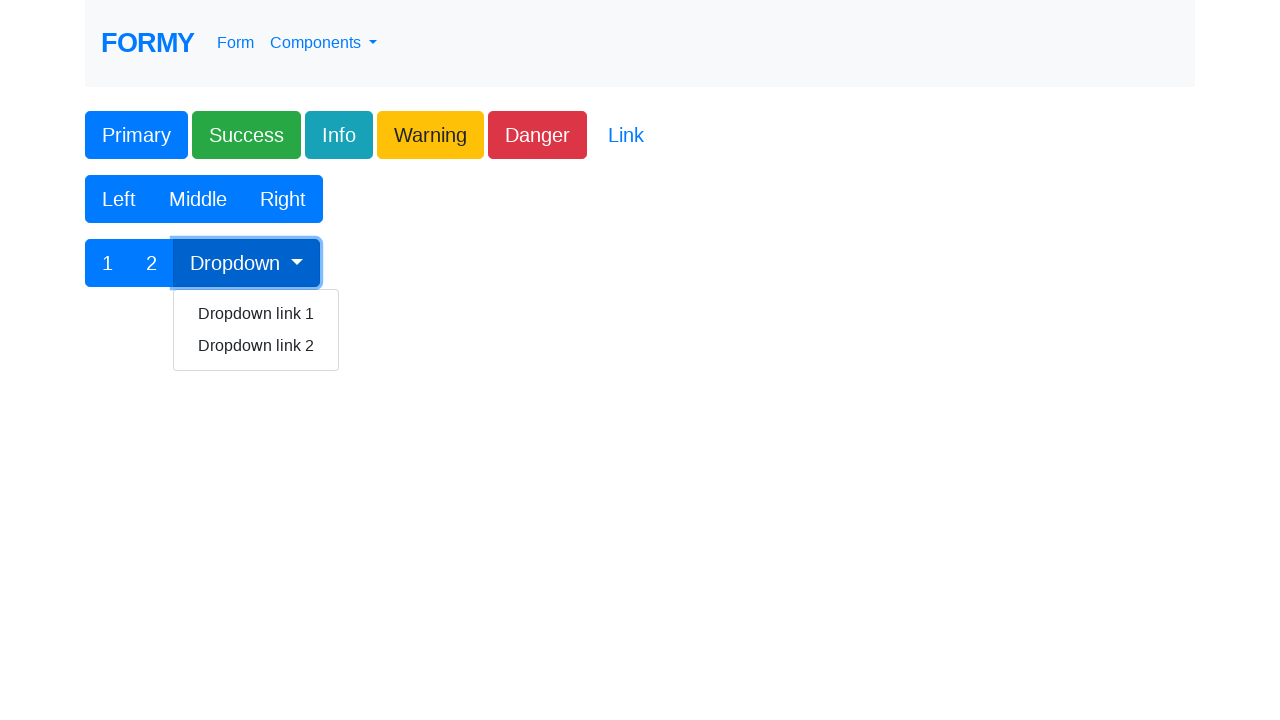

Clicked second dropdown link at (256, 346) on xpath=//div[@aria-labelledby='btnGroupDrop1']/a[@class='dropdown-item'][2]
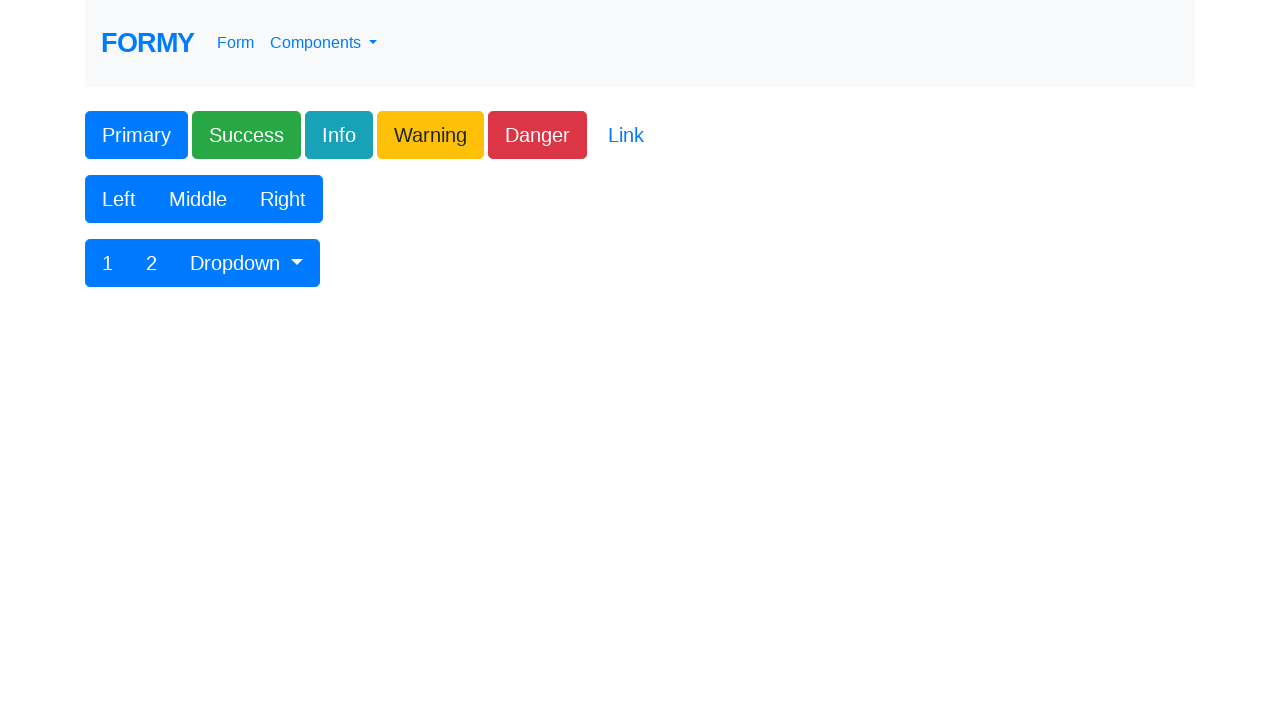

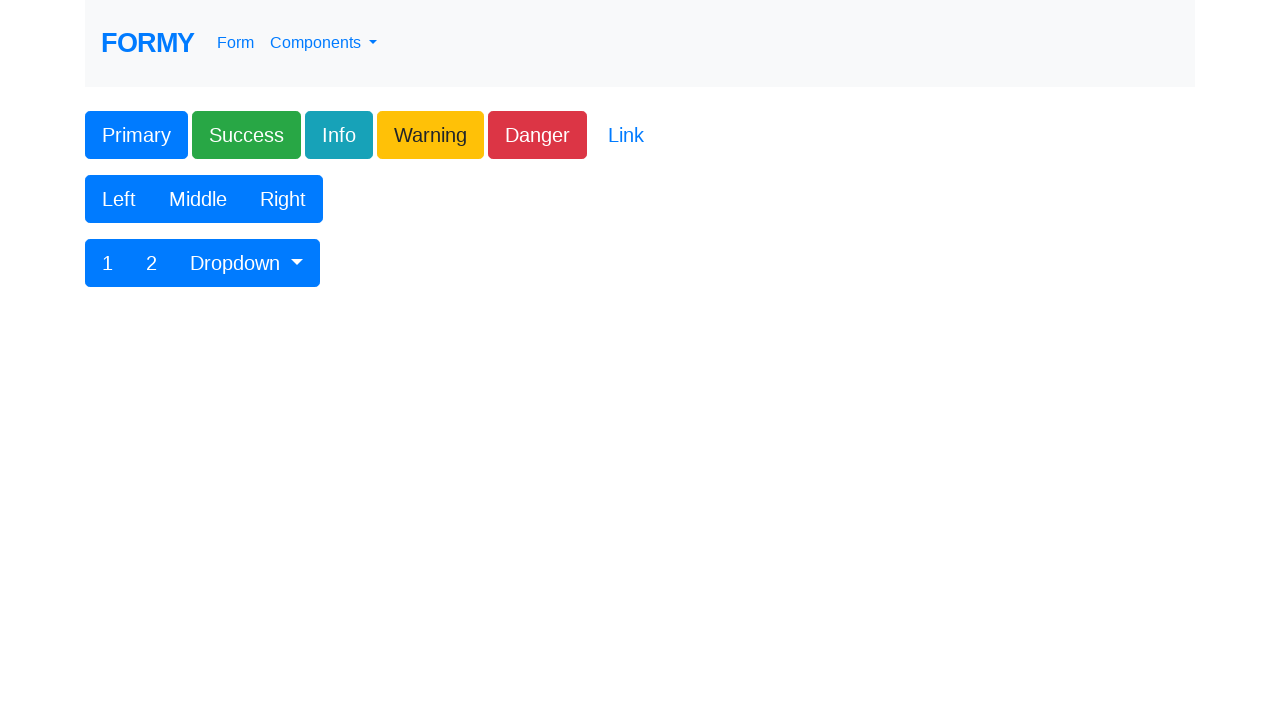